Navigates to Flipkart homepage and verifies the page title, URL, and page source content to ensure the page loads correctly.

Starting URL: https://www.flipkart.com/

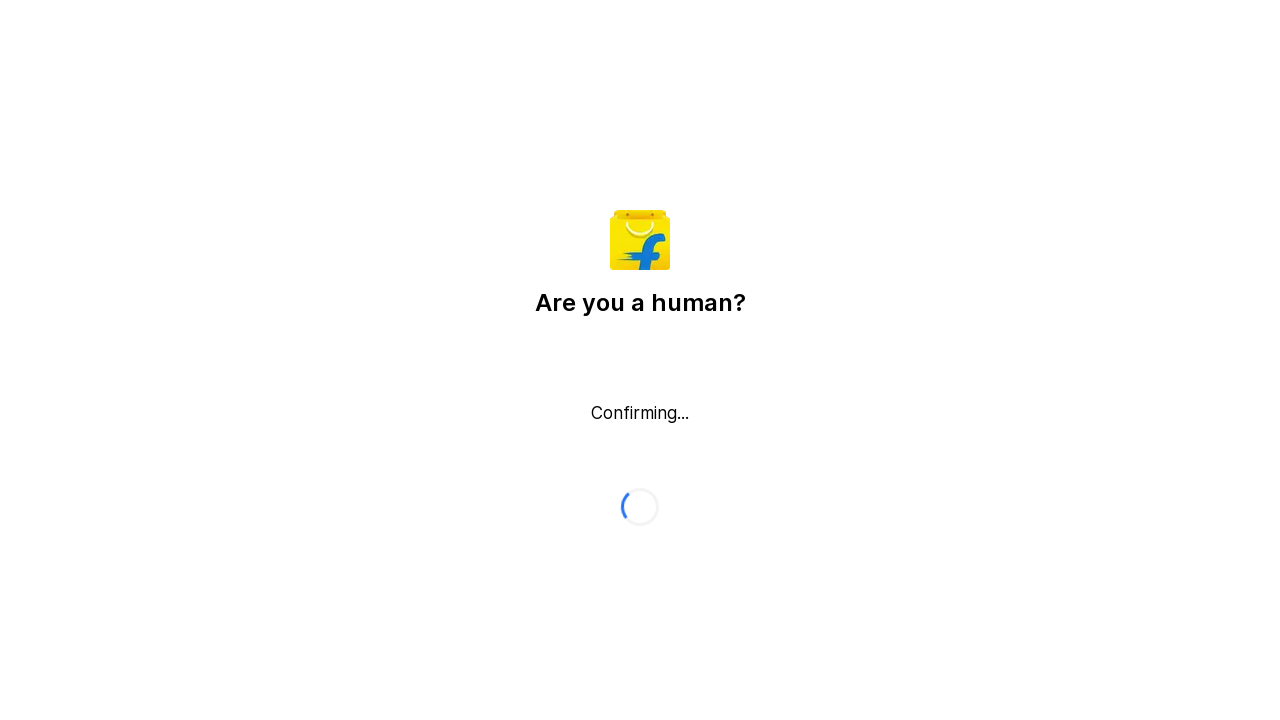

Waited for page to load with domcontentloaded state
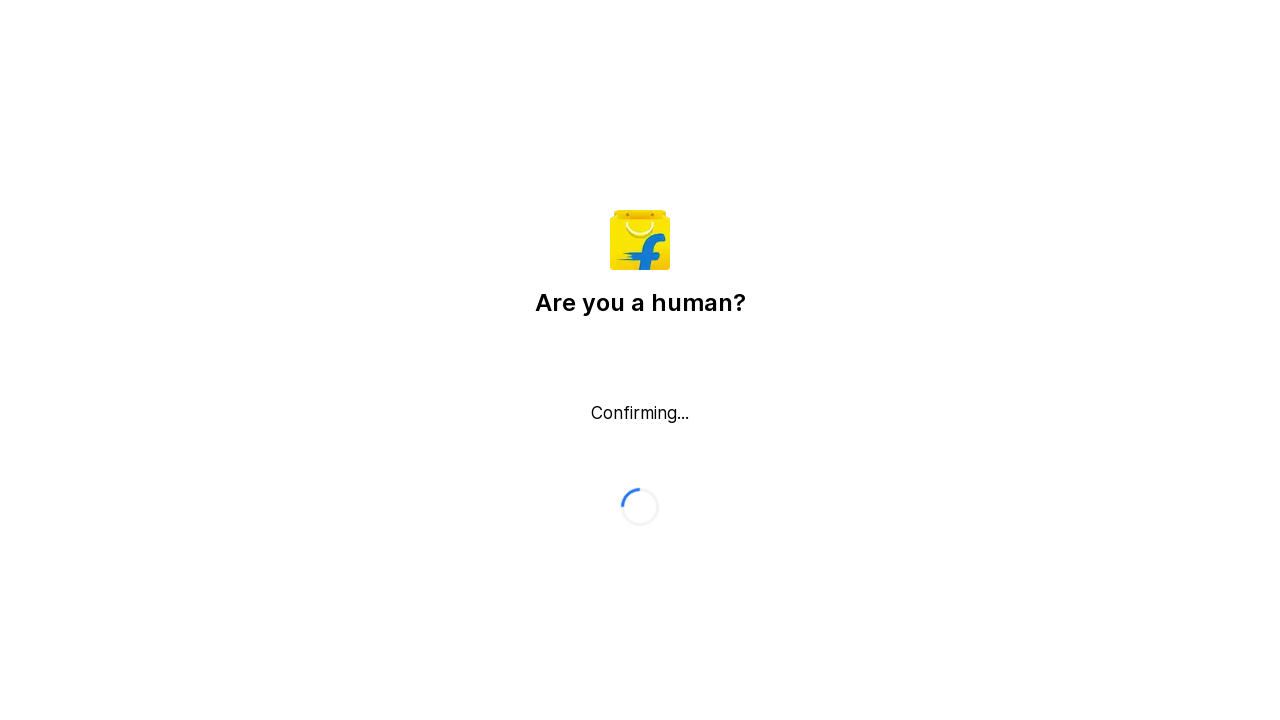

Retrieved page title
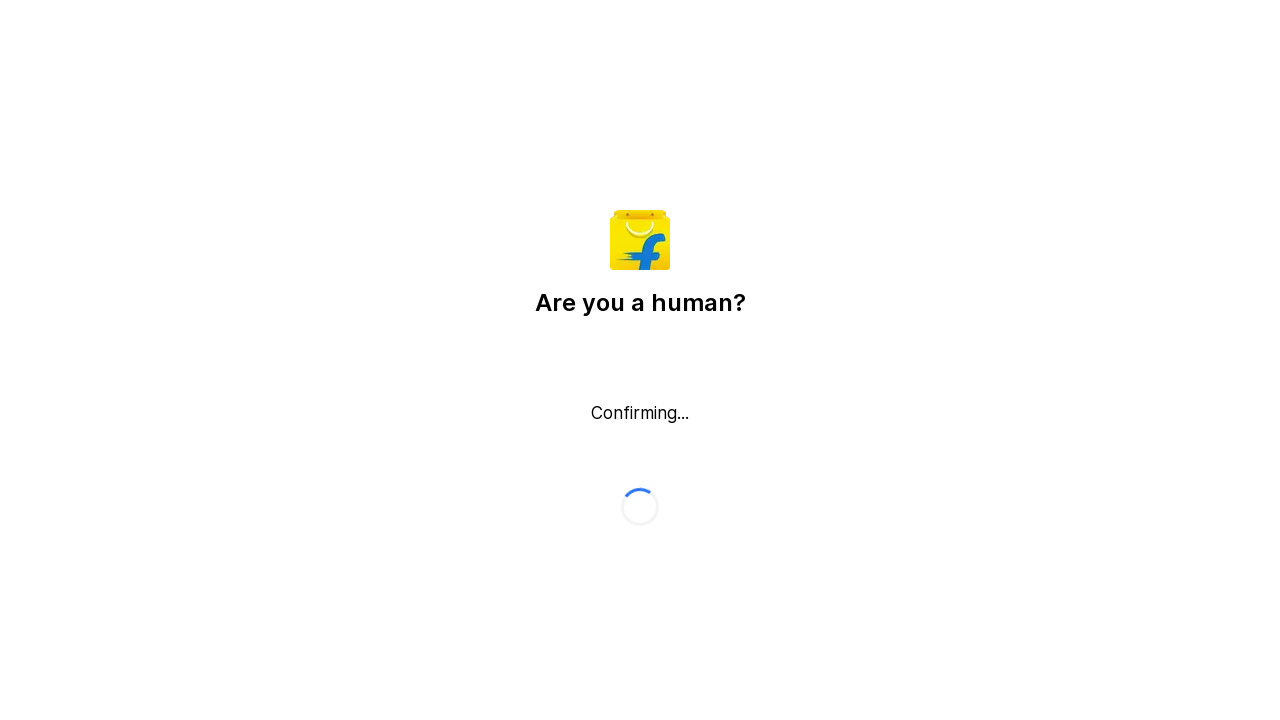

Title verification failed - Expected: Online Shopping Site for Mobiles, Electronics, Furniture, Grocery, Lifestyle, Books & More. Best Offers!, Got: Flipkart reCAPTCHA
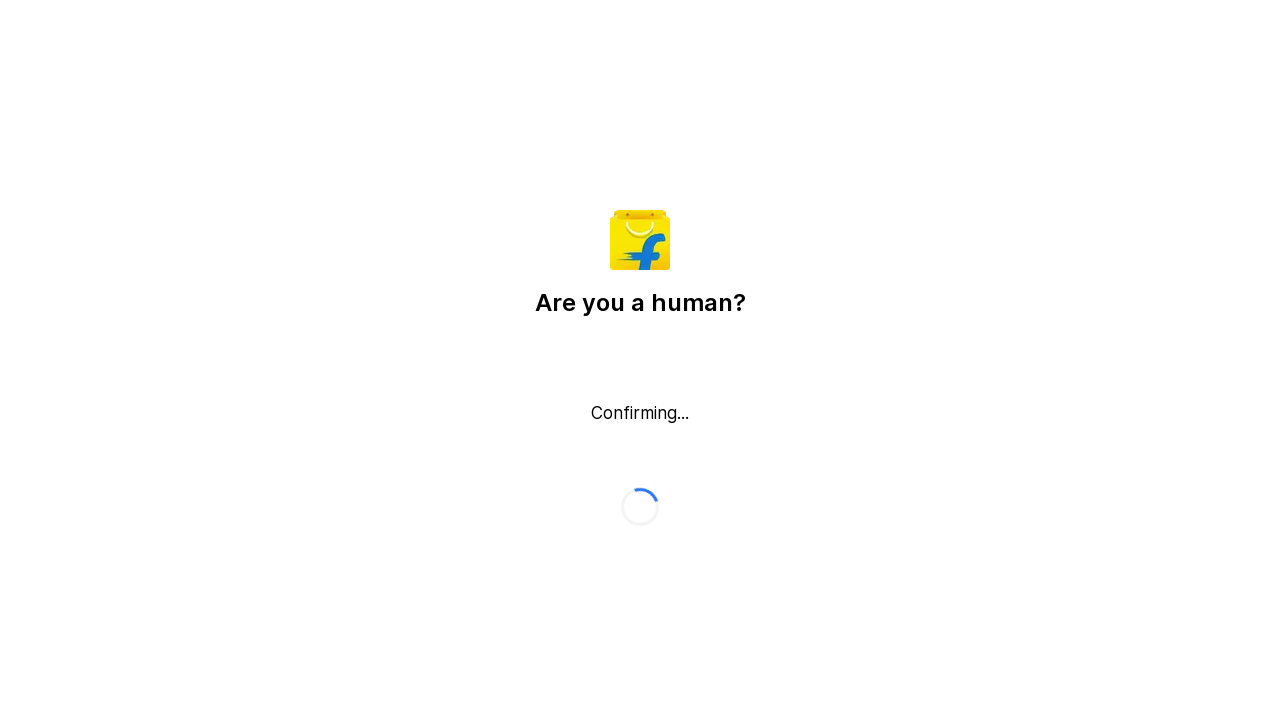

Retrieved current page URL
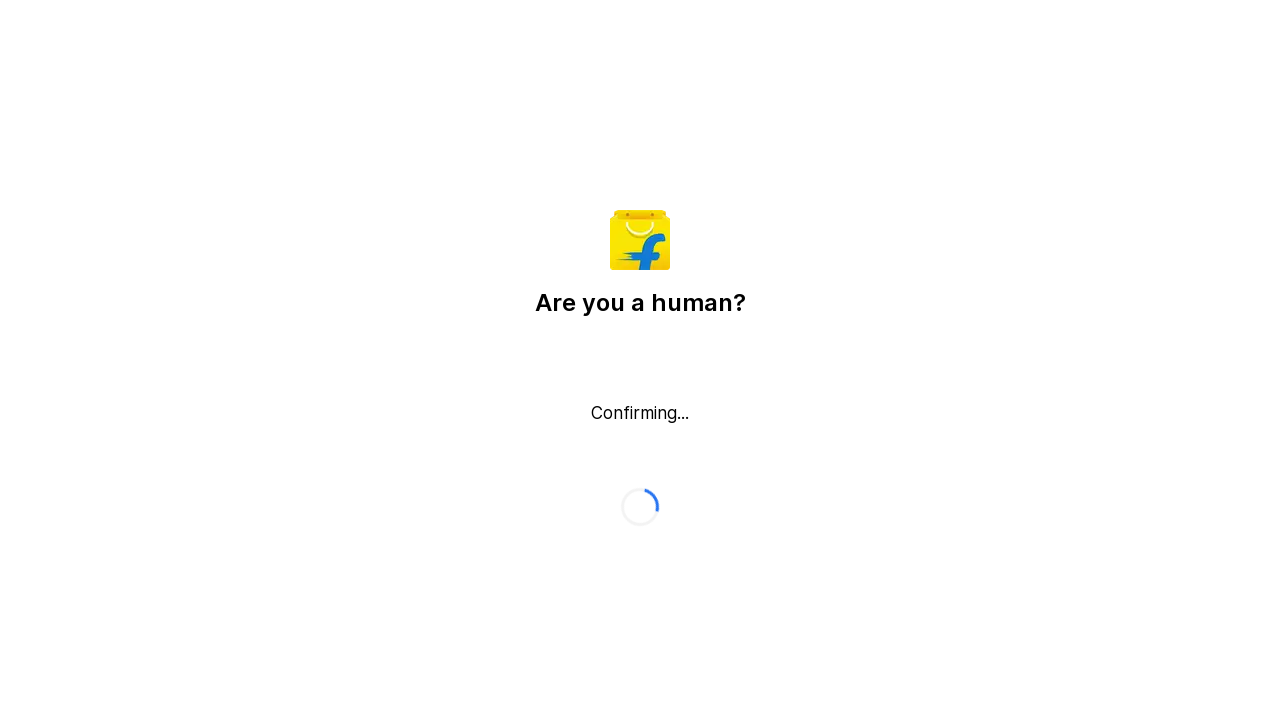

URL verification passed - matches expected URL
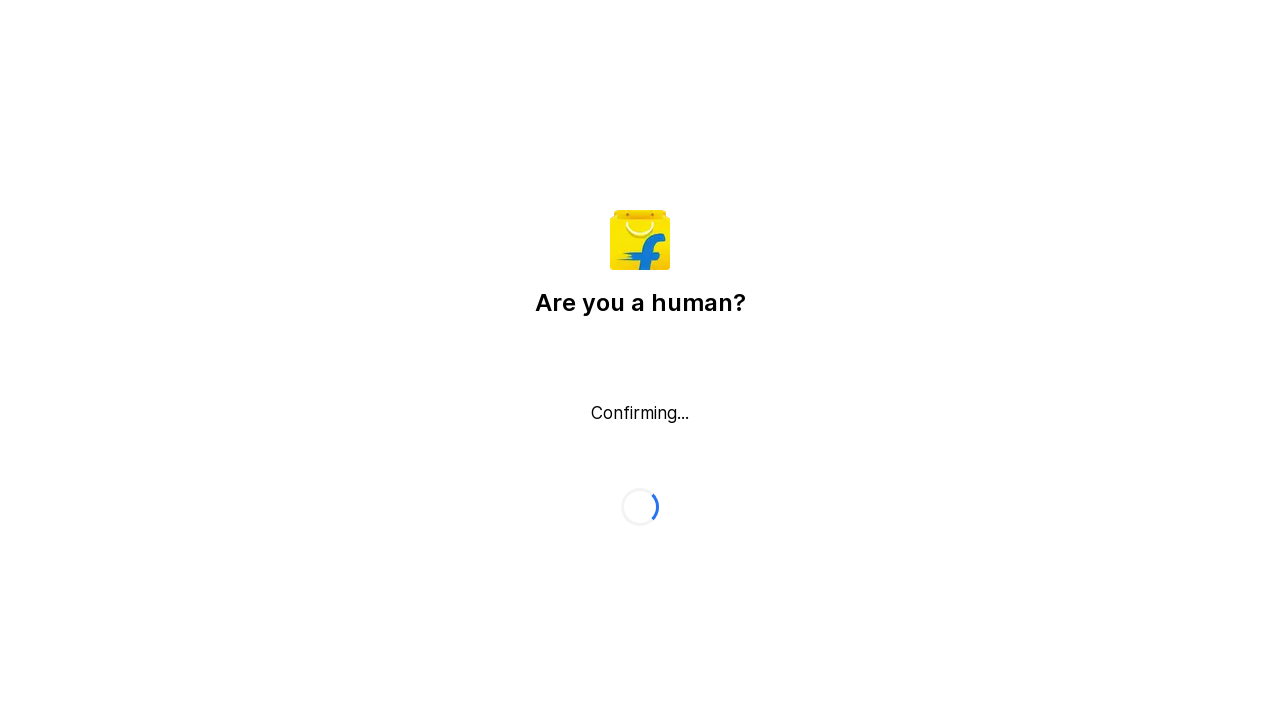

Retrieved page content
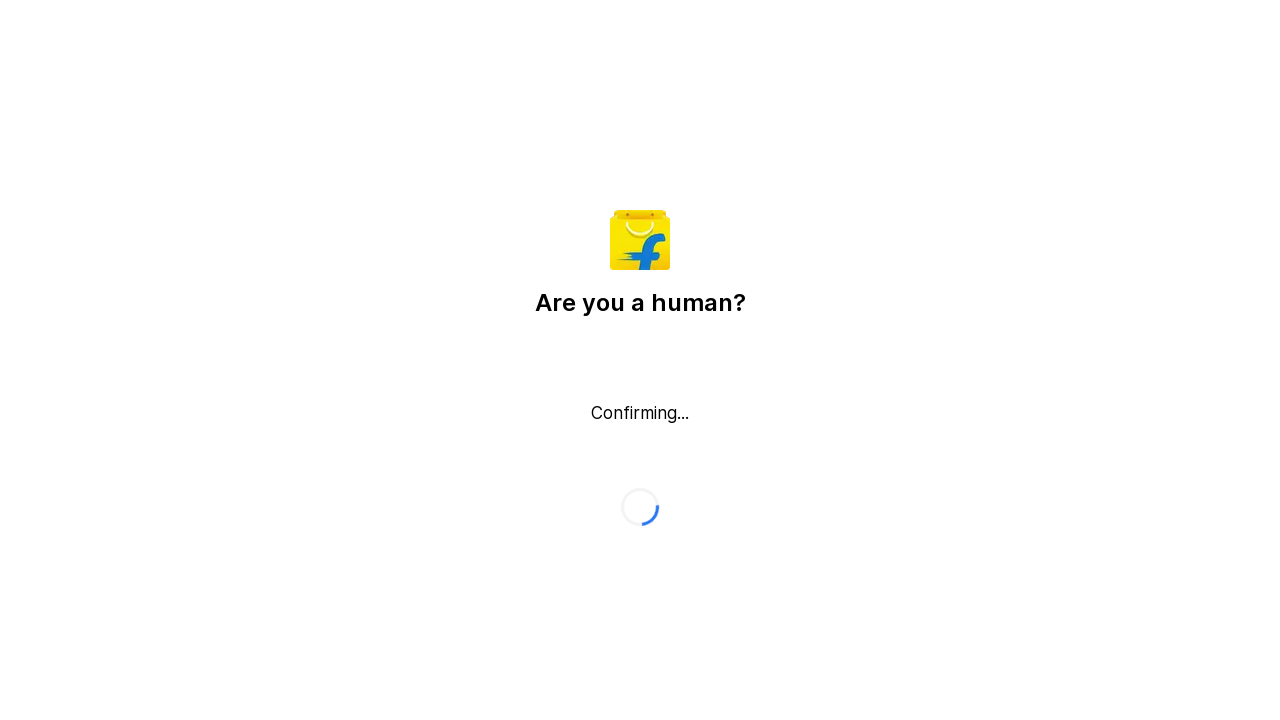

Page source verification failed - expected text not found in page content
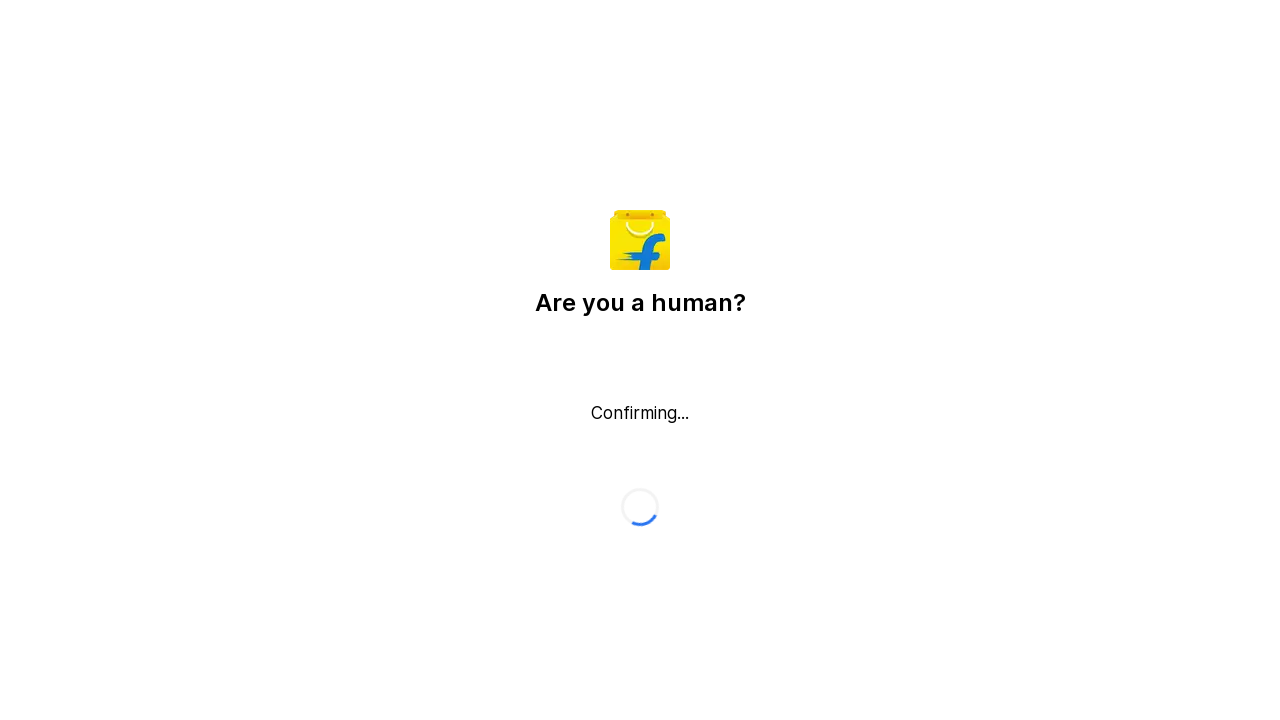

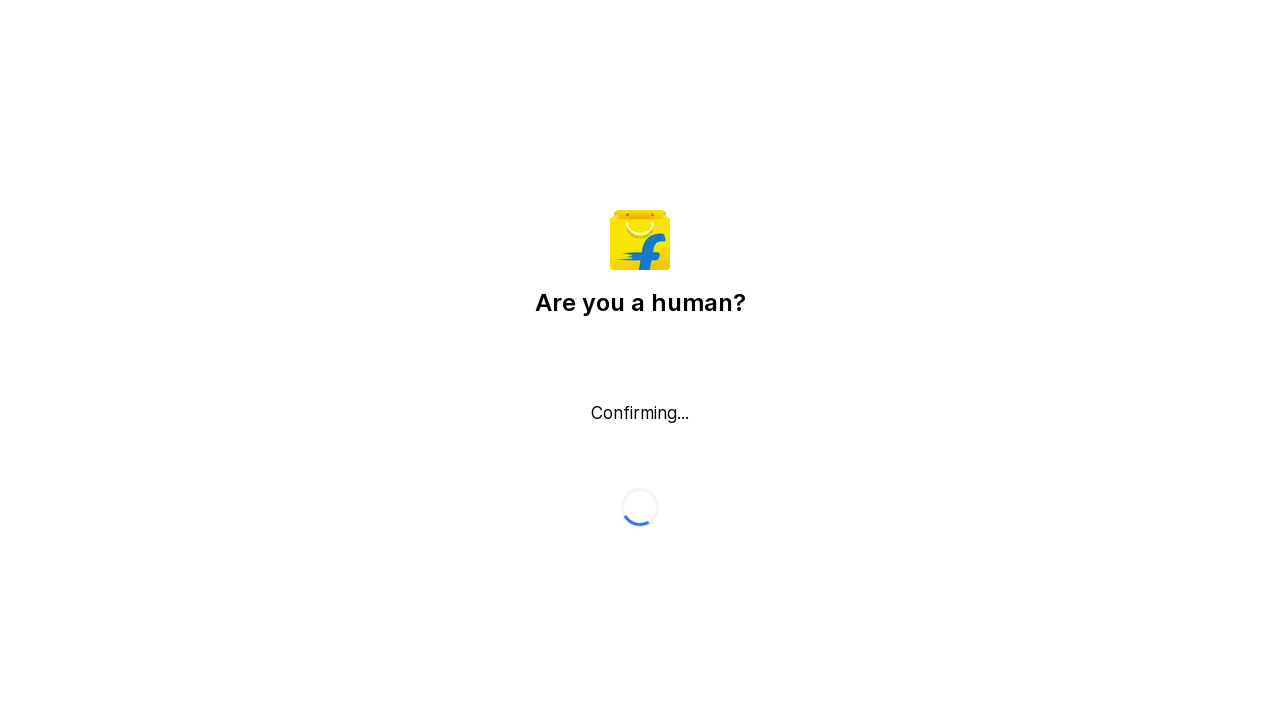